Tests hover functionality by hovering over three images and verifying that the corresponding user information (user1, user2, user3) becomes visible on hover.

Starting URL: https://practice.cydeo.com/hovers

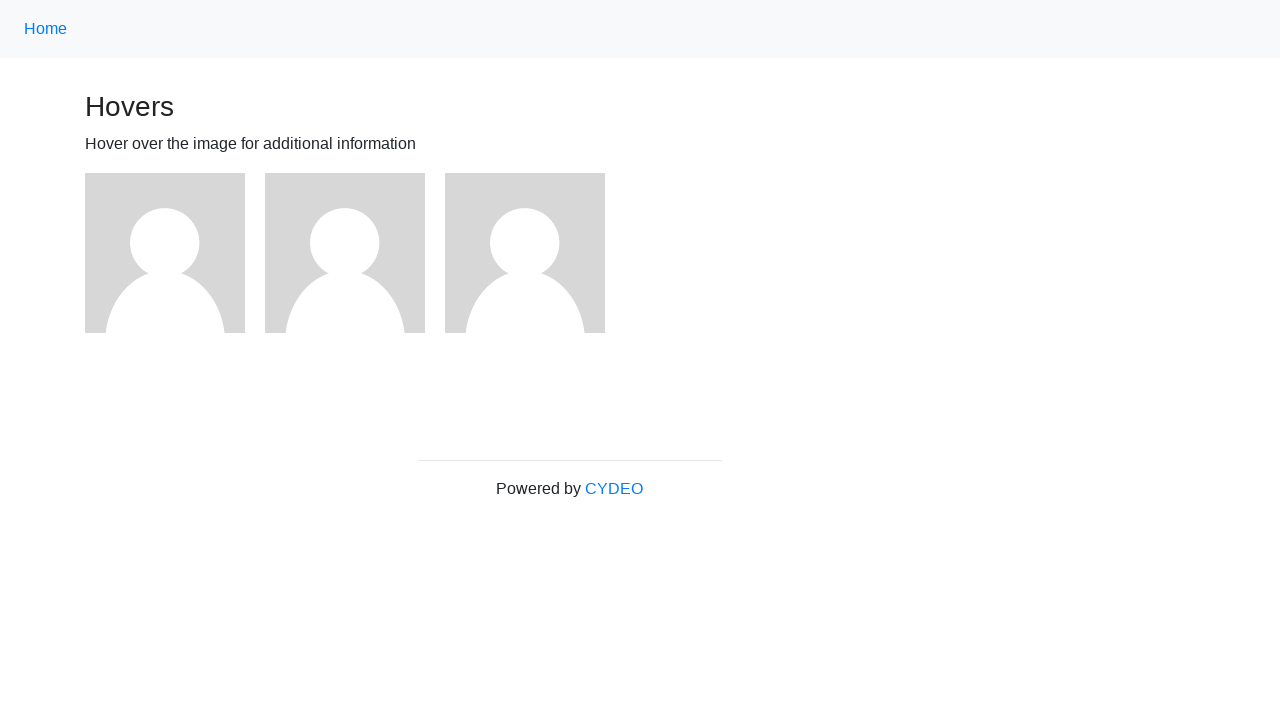

Hovered over first image at (165, 253) on (//img)[1]
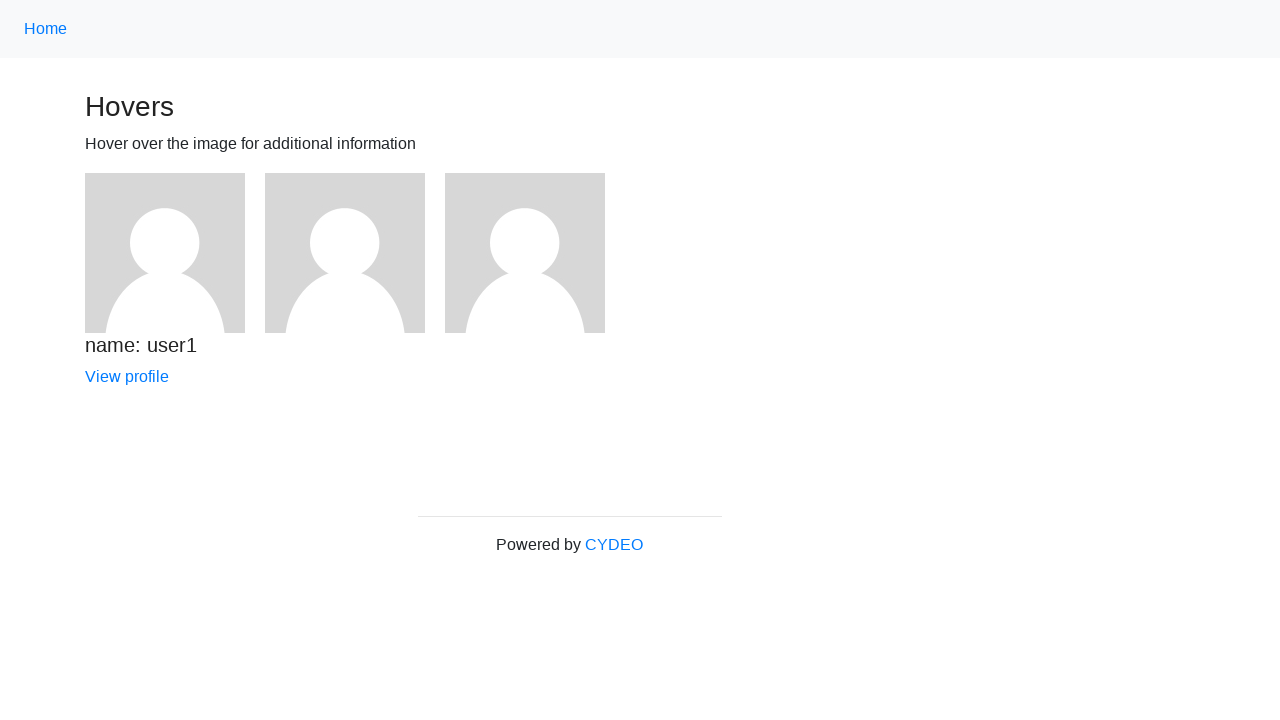

Verified user1 information is visible
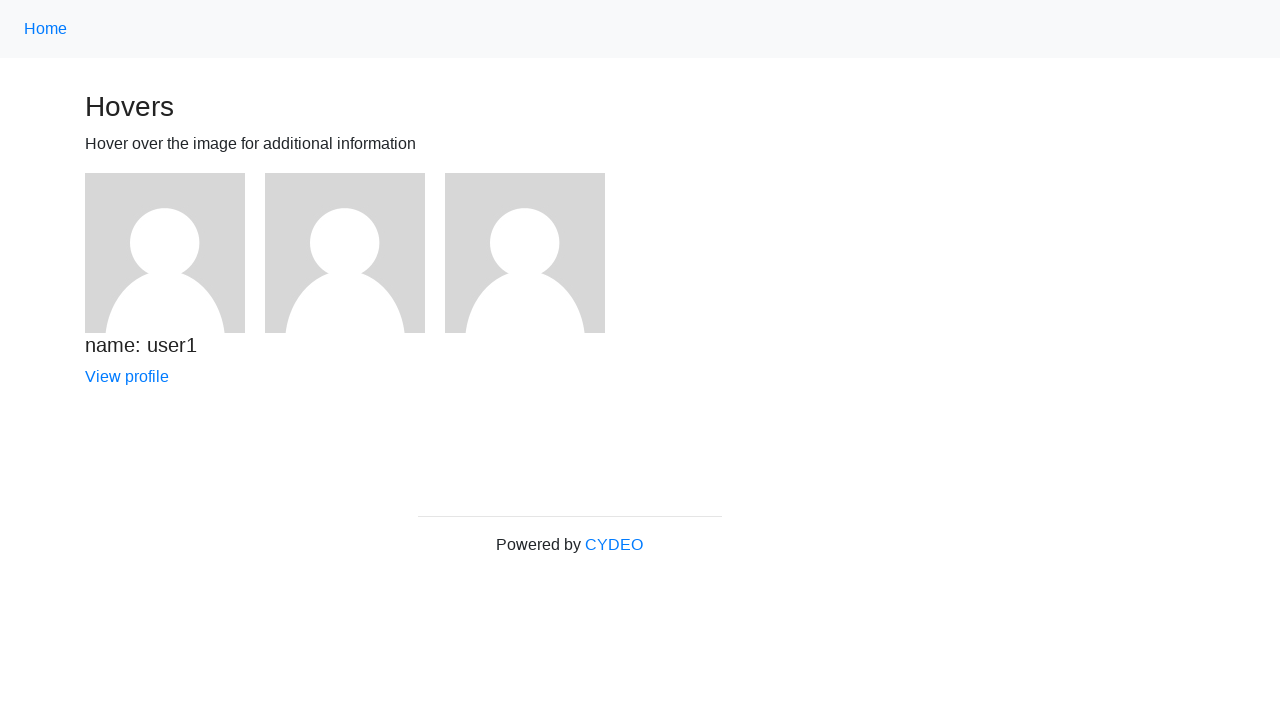

Hovered over second image at (345, 253) on (//img)[2]
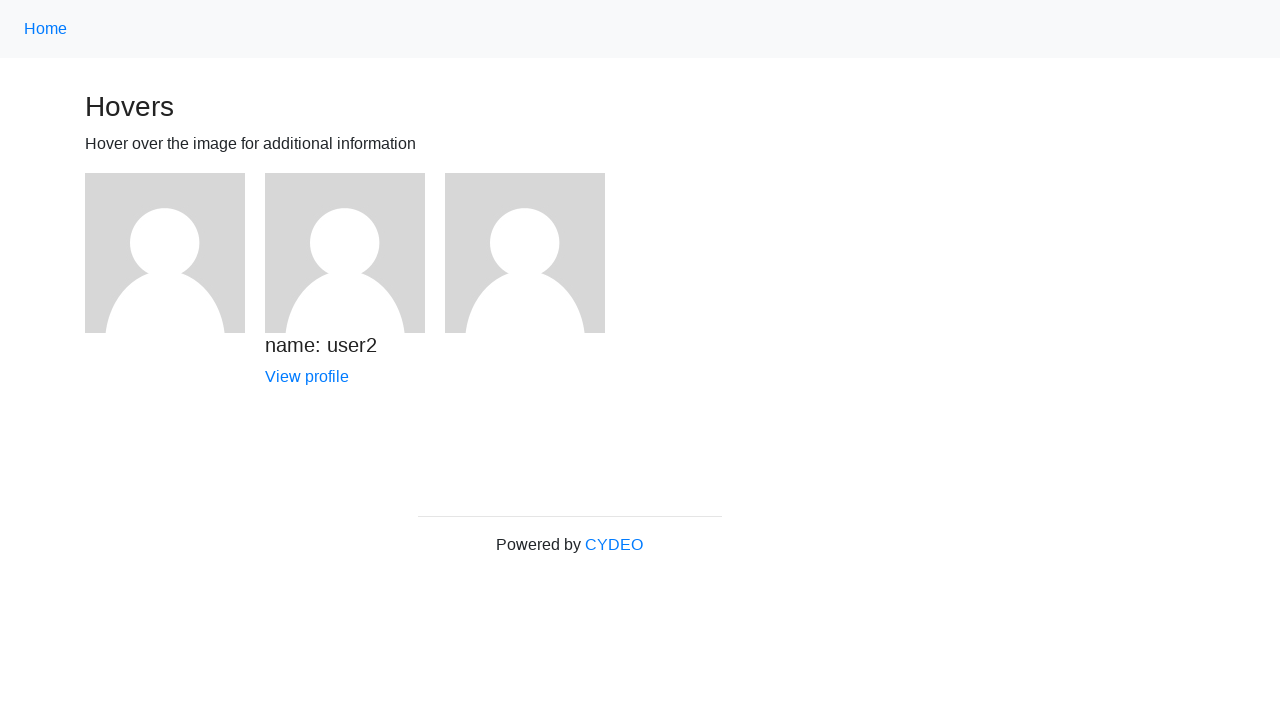

Verified user2 information is visible
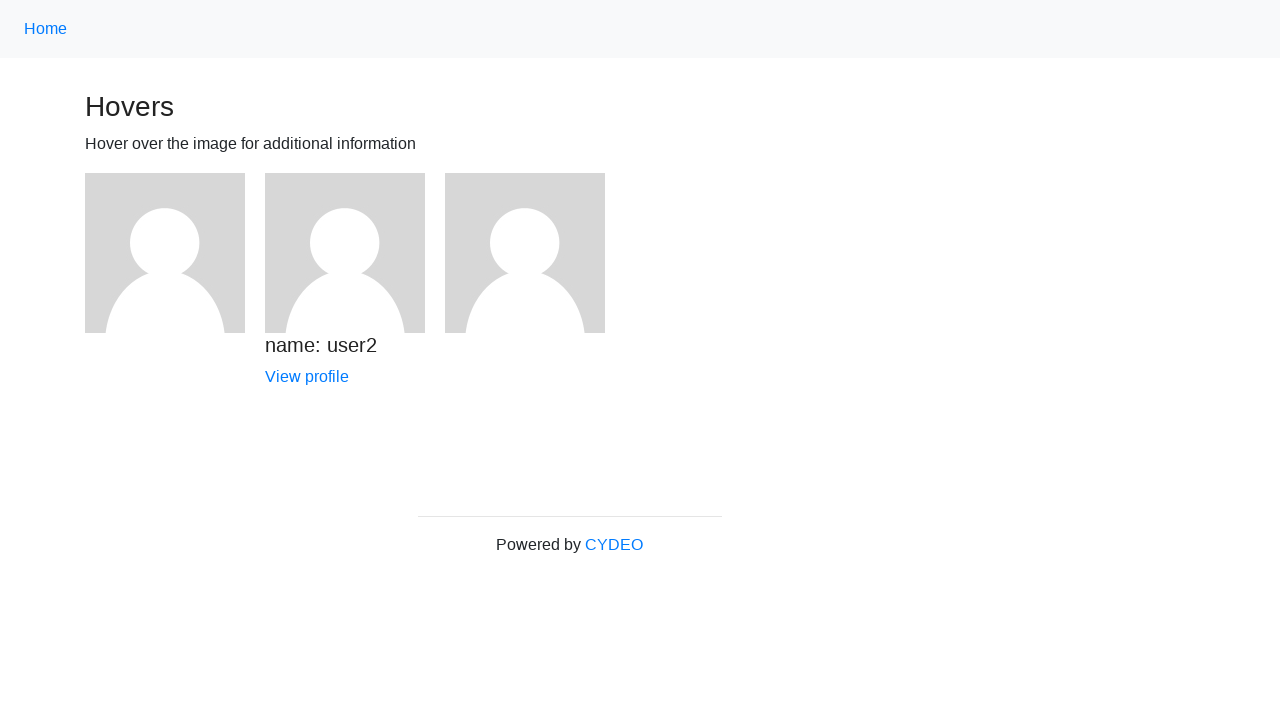

Hovered over third image at (525, 253) on (//img)[3]
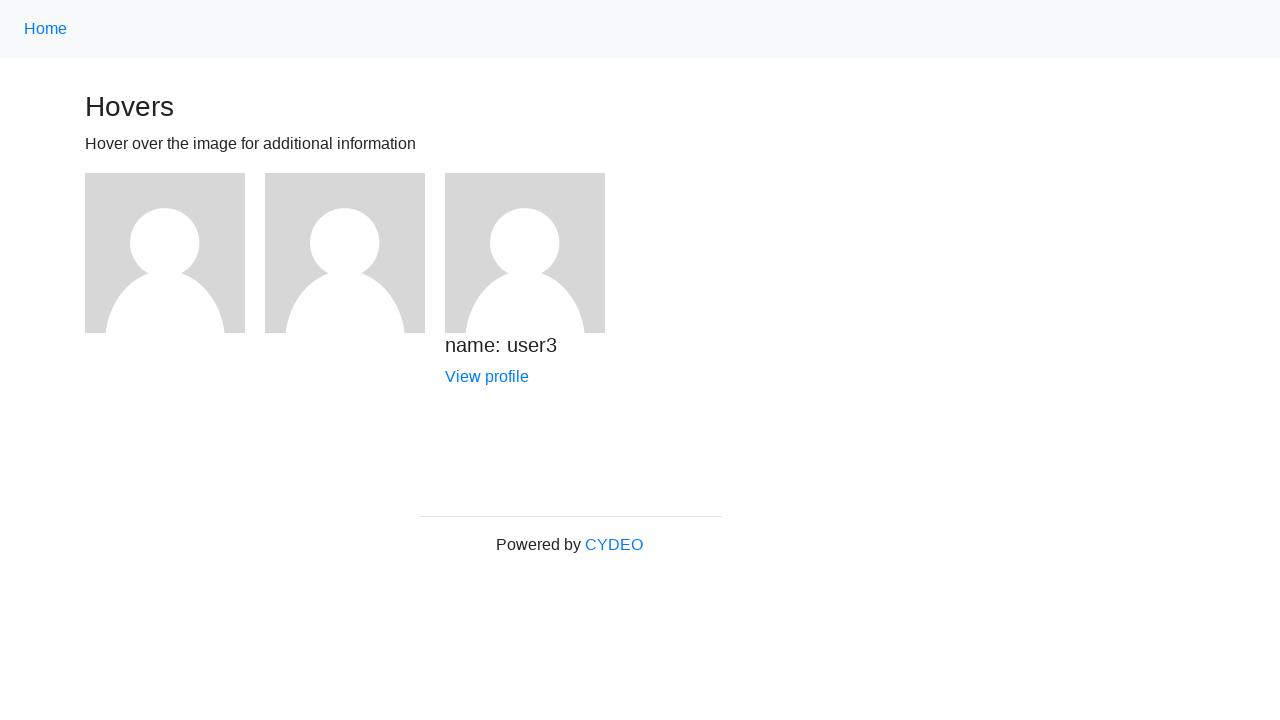

Verified user3 information is visible
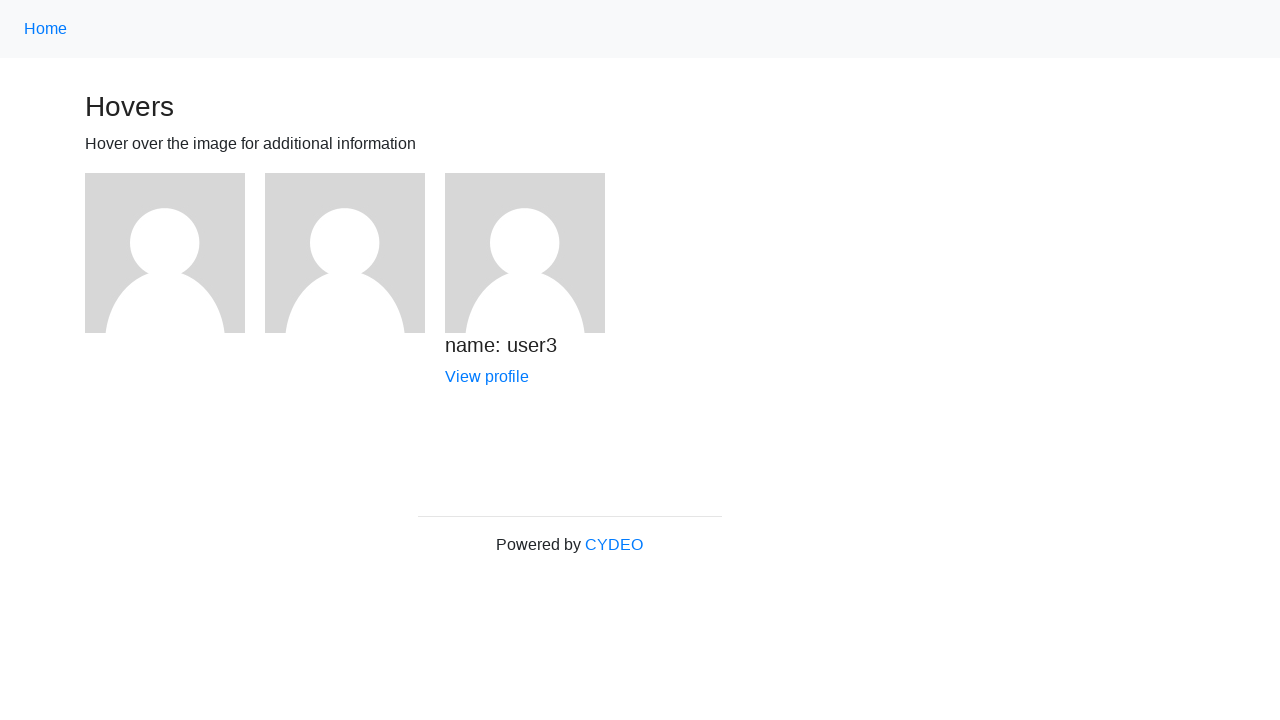

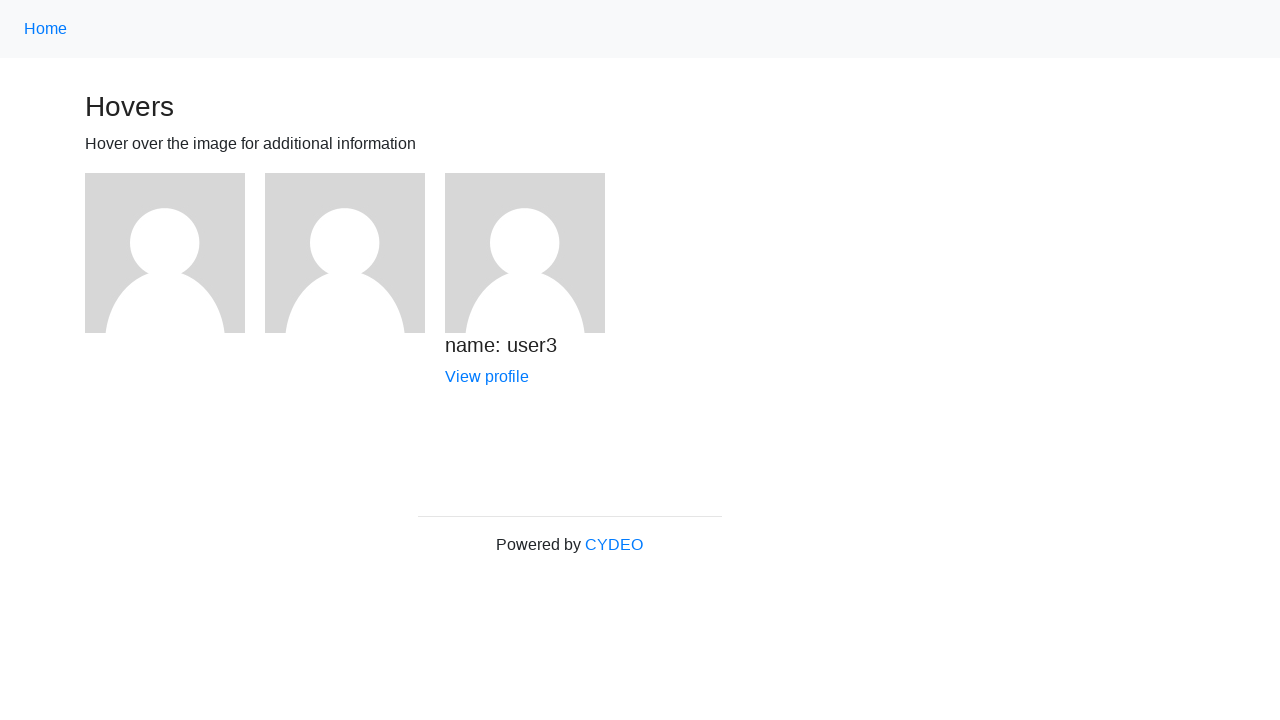